Tests that todo data persists after page reload

Starting URL: https://demo.playwright.dev/todomvc

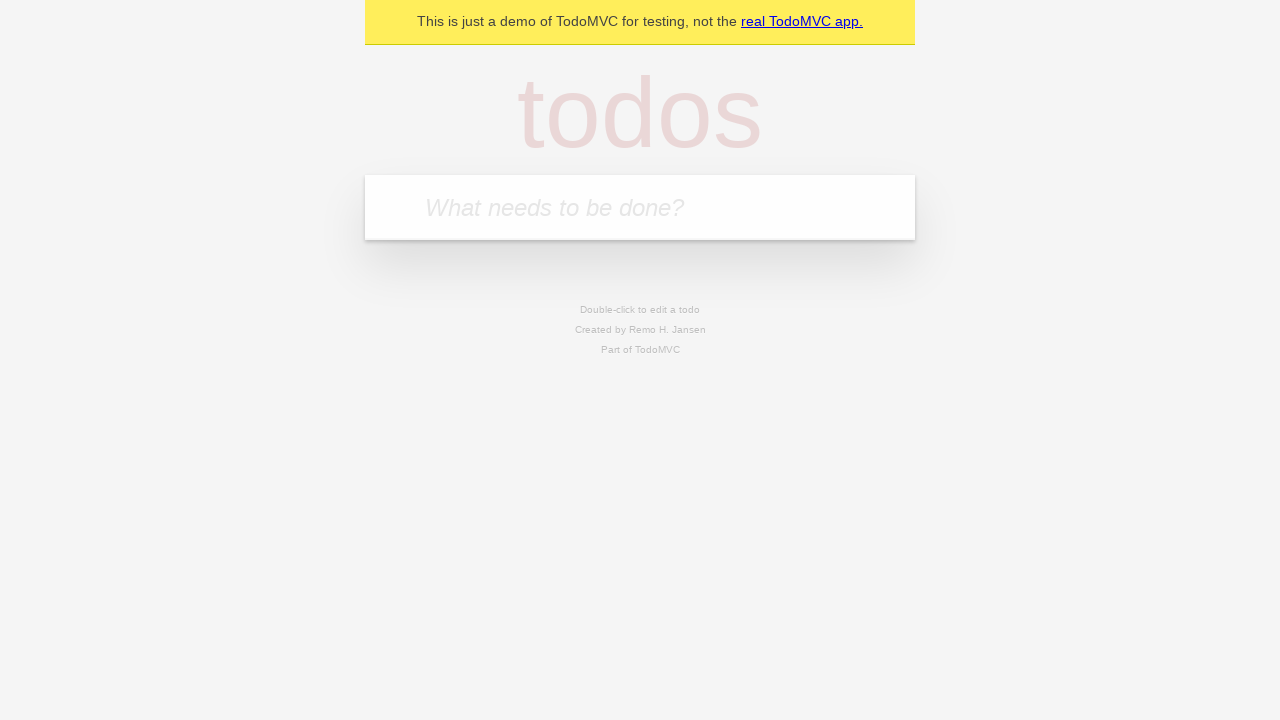

Filled todo input with 'buy some cheese' on internal:attr=[placeholder="What needs to be done?"i]
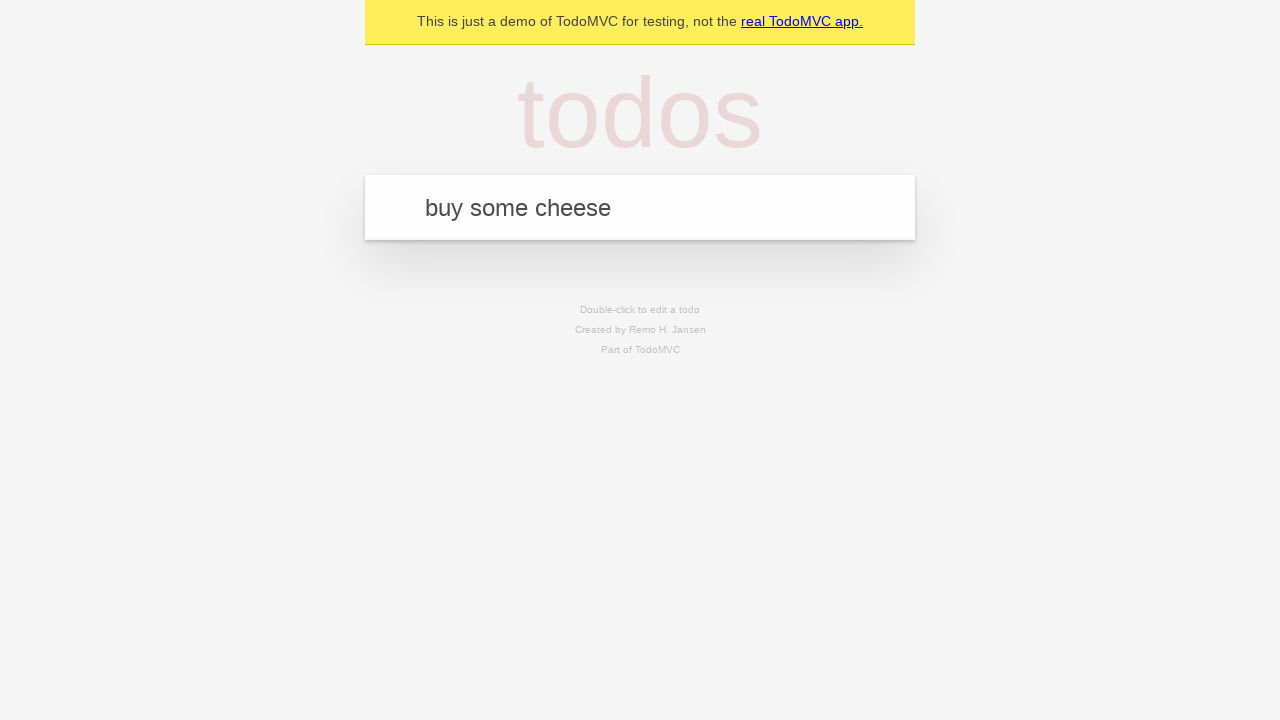

Pressed Enter to add todo 'buy some cheese' on internal:attr=[placeholder="What needs to be done?"i]
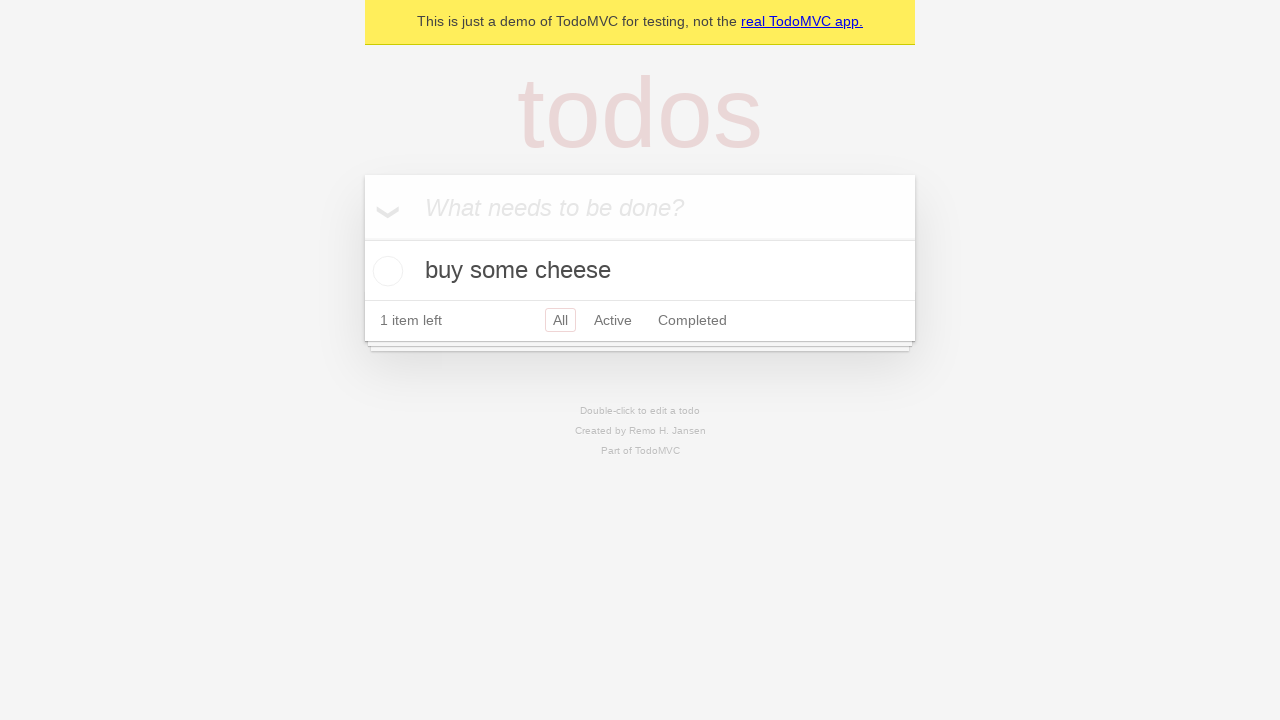

Filled todo input with 'feed the cat' on internal:attr=[placeholder="What needs to be done?"i]
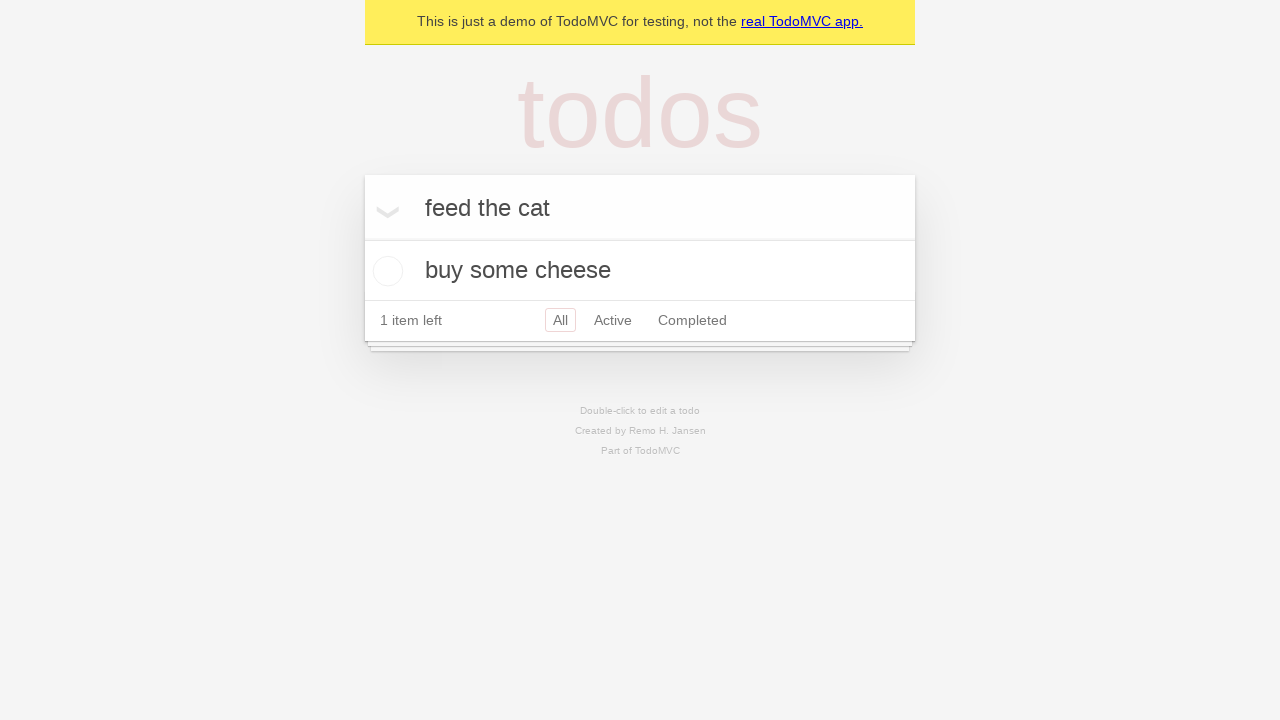

Pressed Enter to add todo 'feed the cat' on internal:attr=[placeholder="What needs to be done?"i]
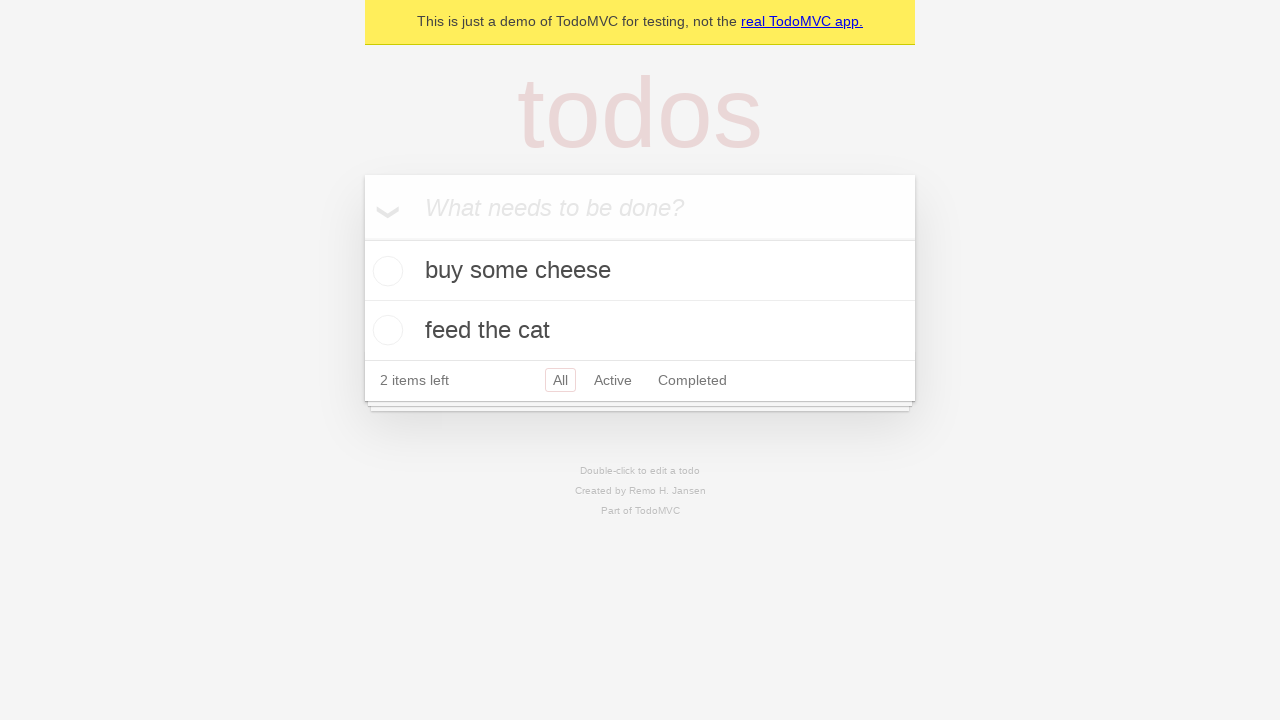

Retrieved all todo items
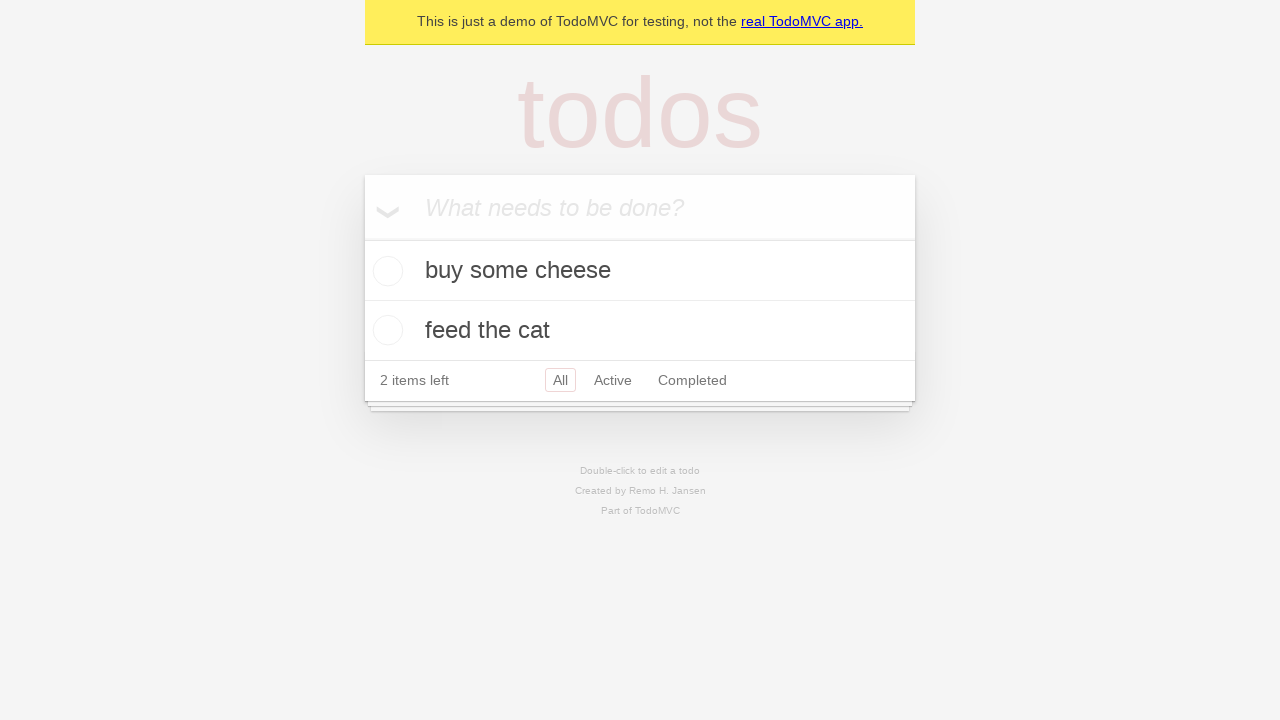

Located checkbox for first todo
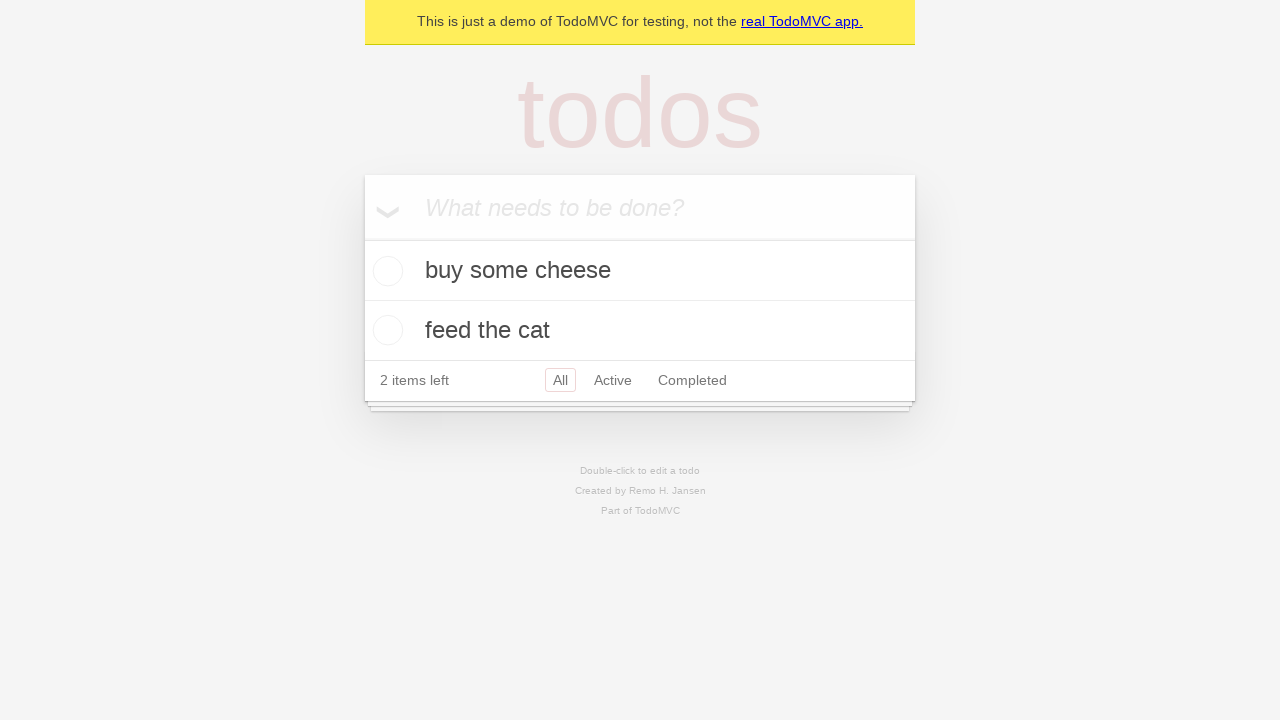

Checked first todo item at (385, 271) on internal:testid=[data-testid="todo-item"s] >> nth=0 >> internal:role=checkbox
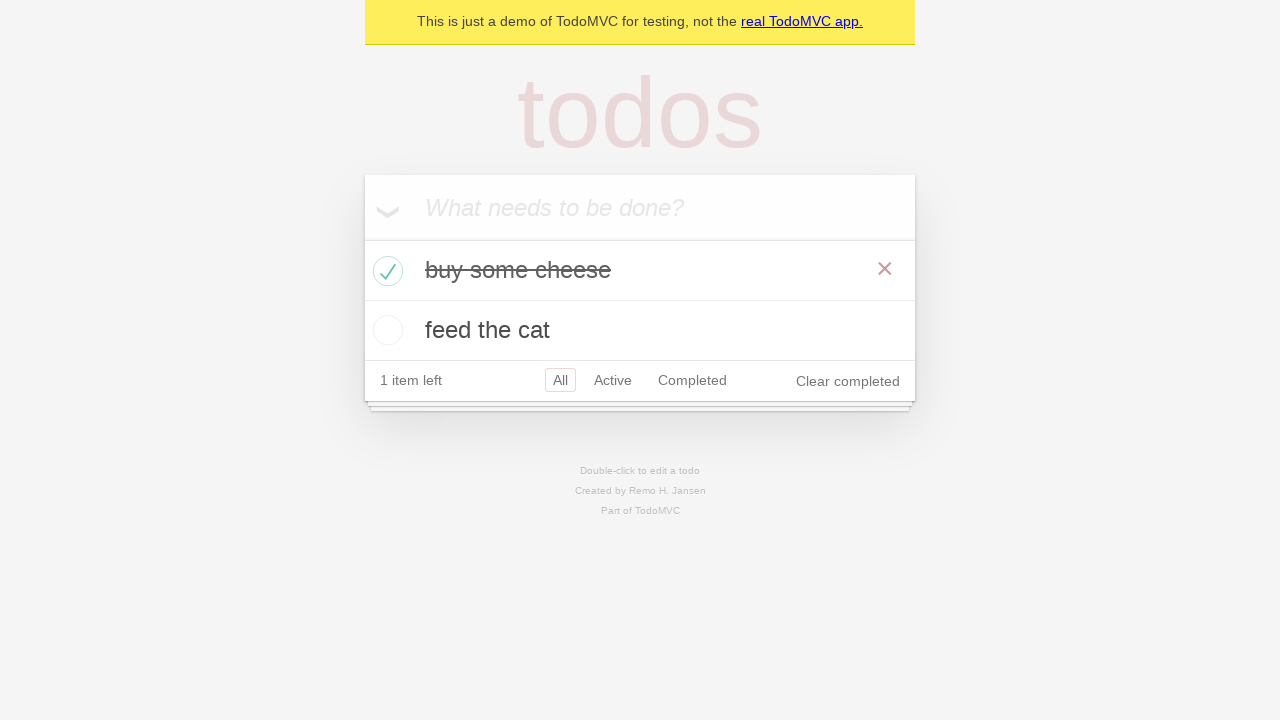

Reloaded page to test data persistence
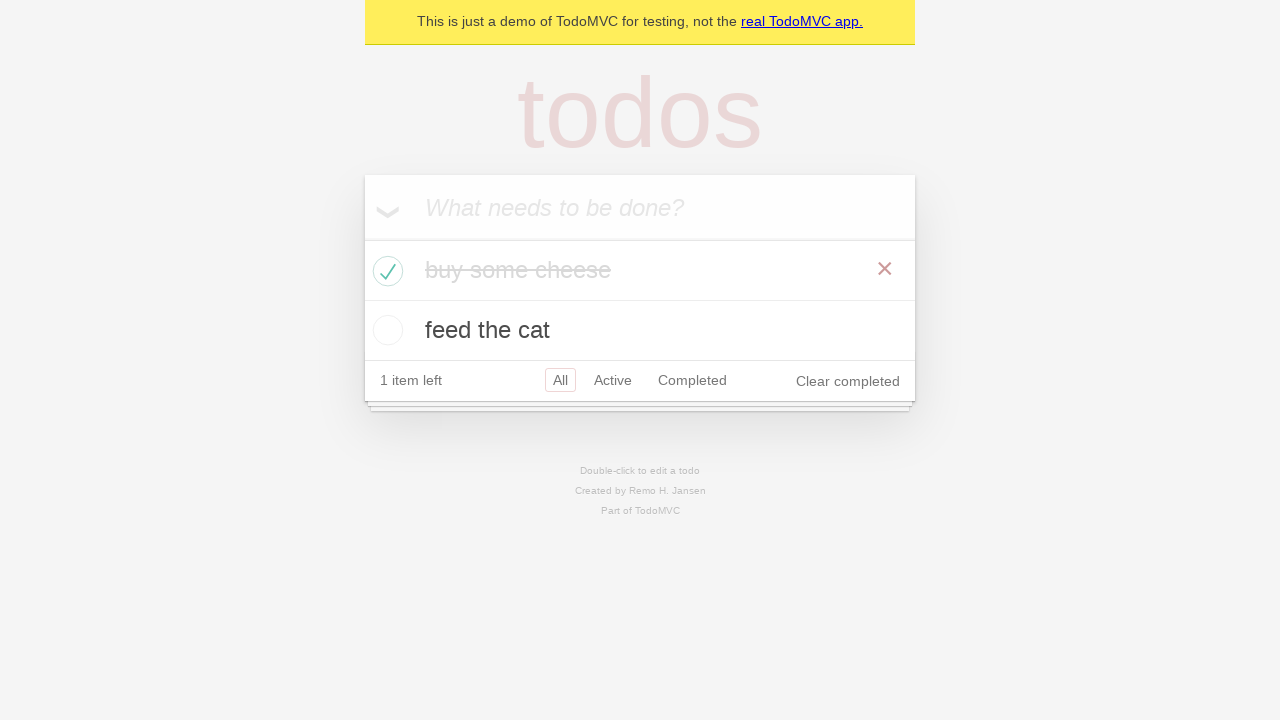

Verified todo items persisted after page reload
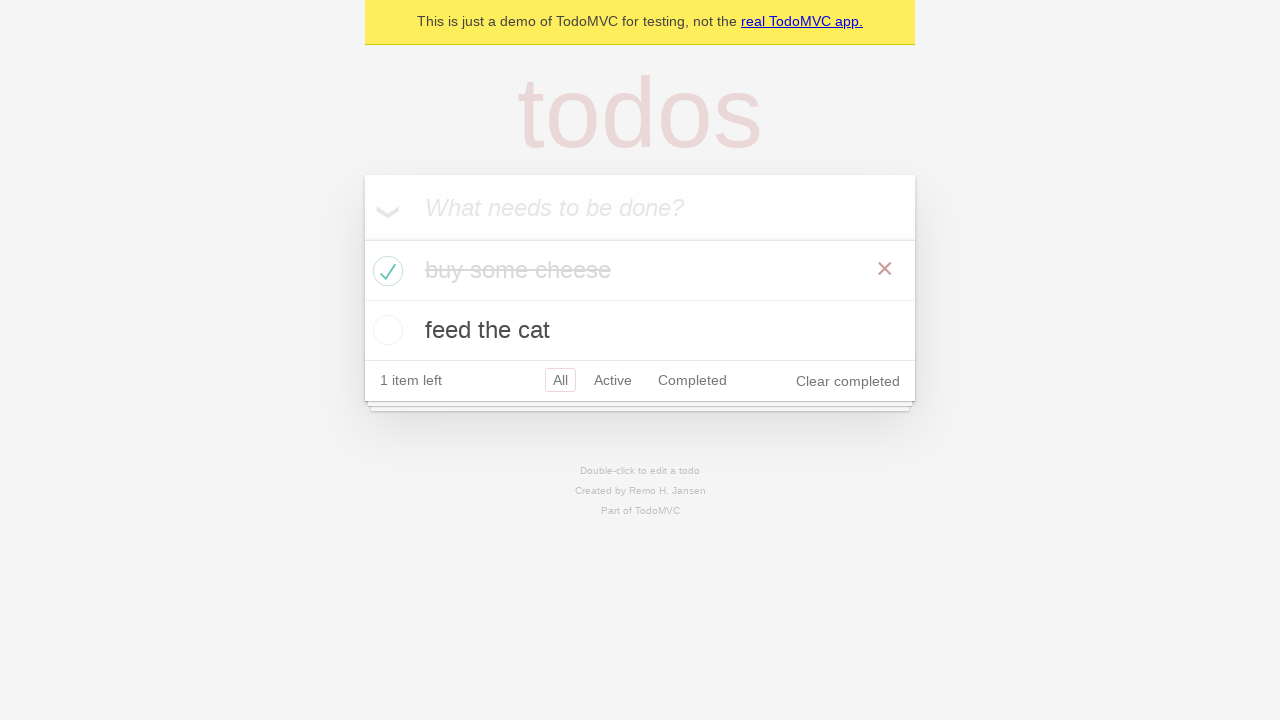

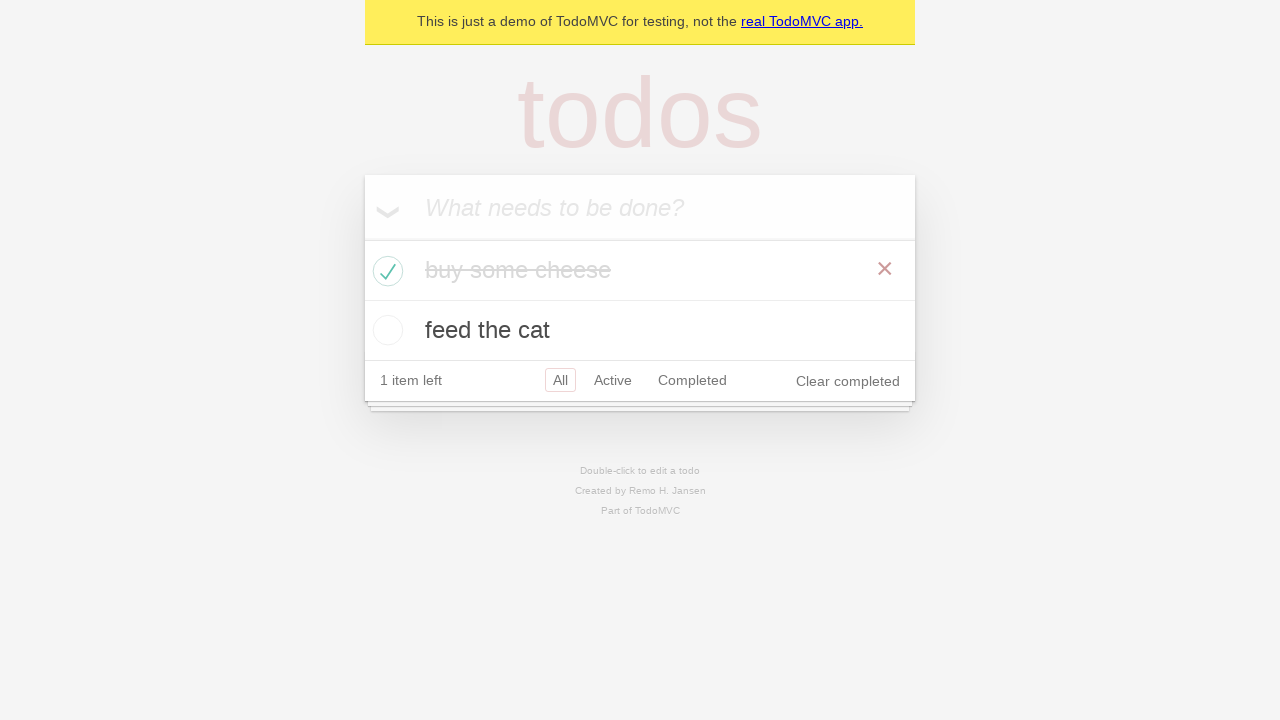